Automates clicking on the popcat game by repeatedly clicking the cat element until an error occurs

Starting URL: https://popcat.click/

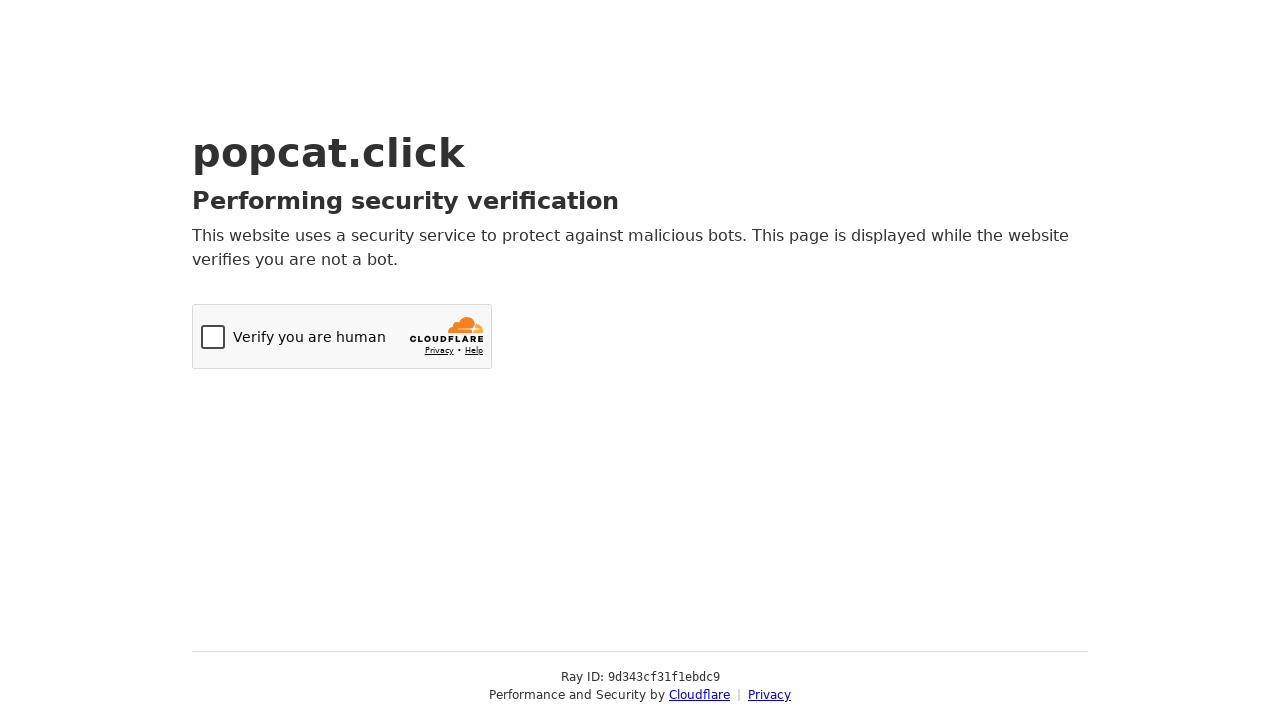

Navigated to popcat.click game
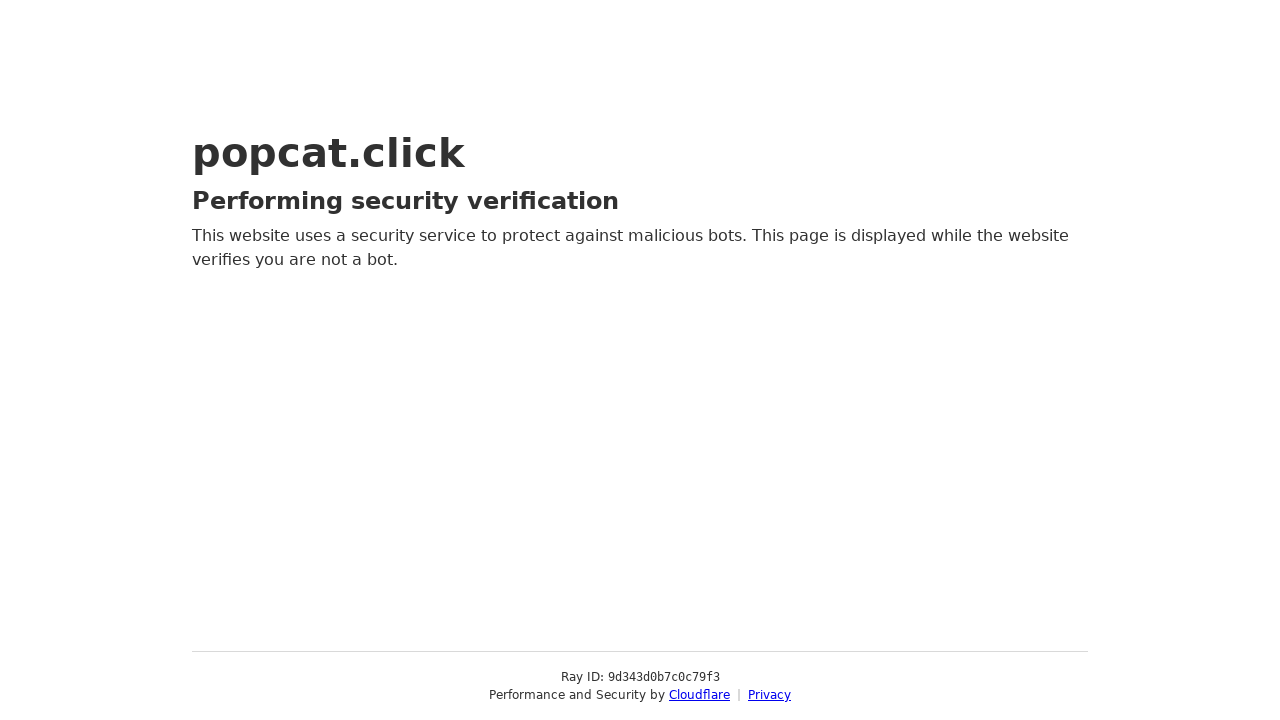

Located cat element with ID 'app'
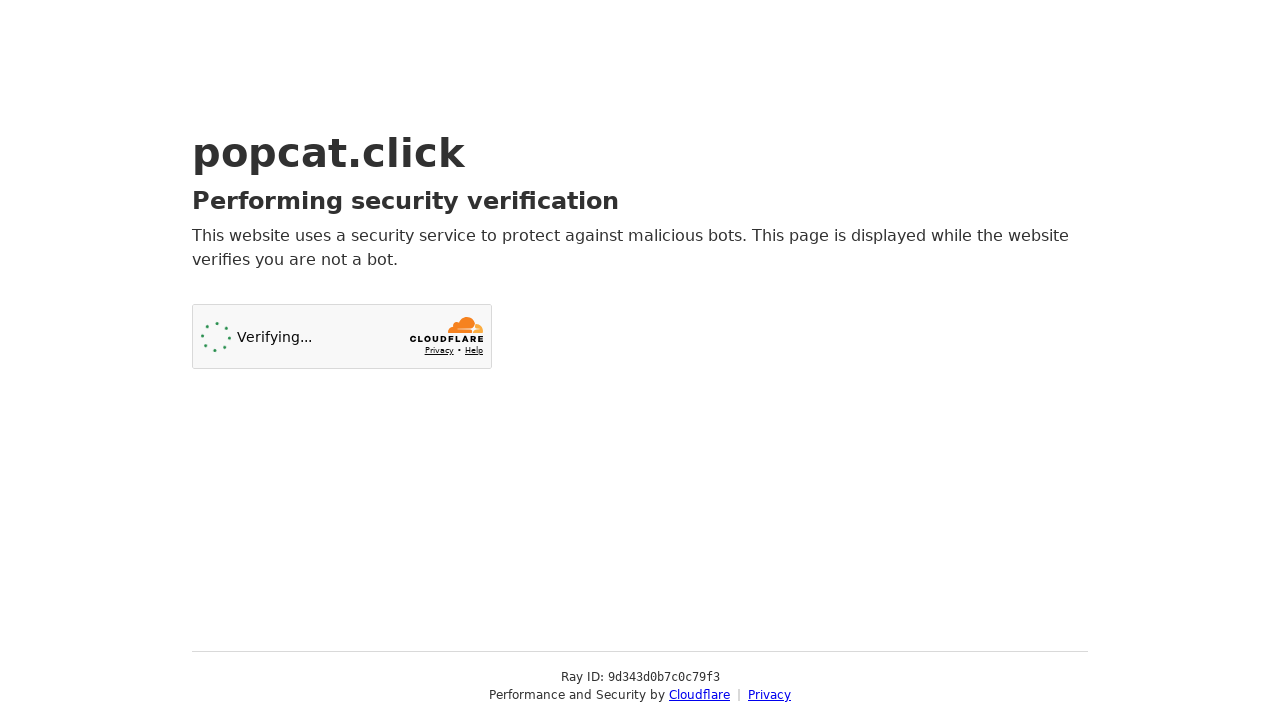

Clicking cat failed - stopping automation on #app
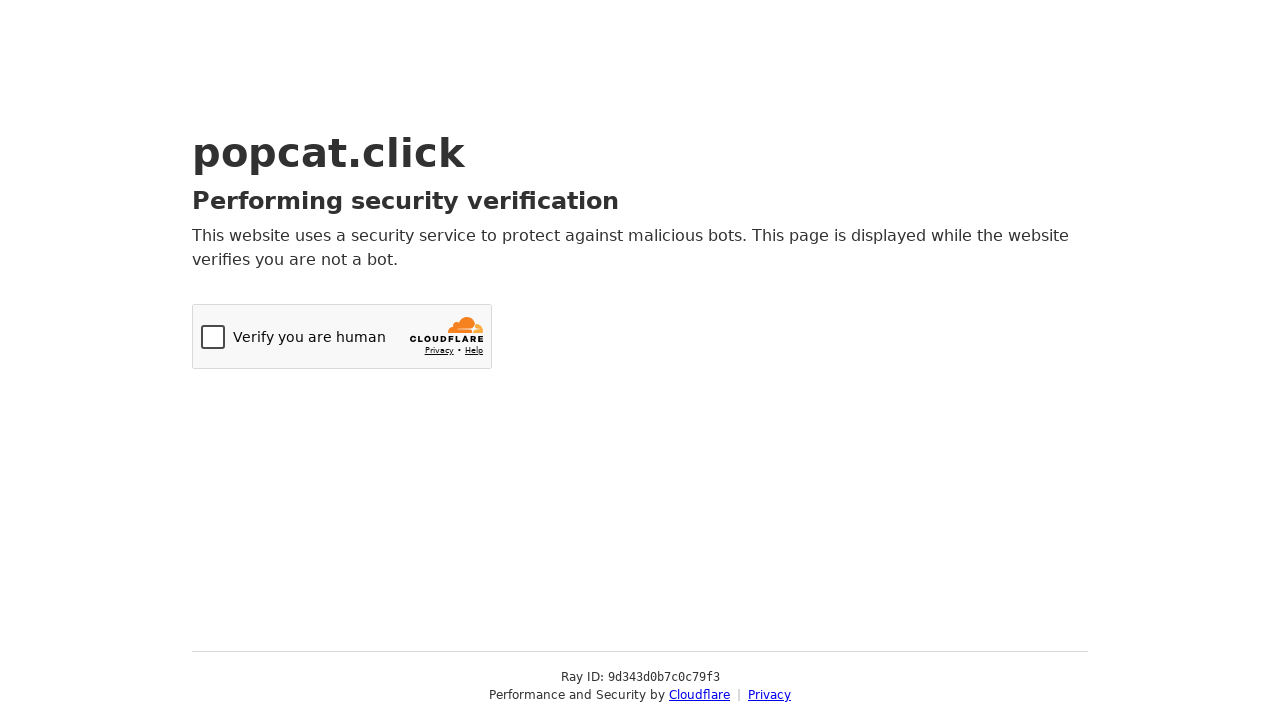

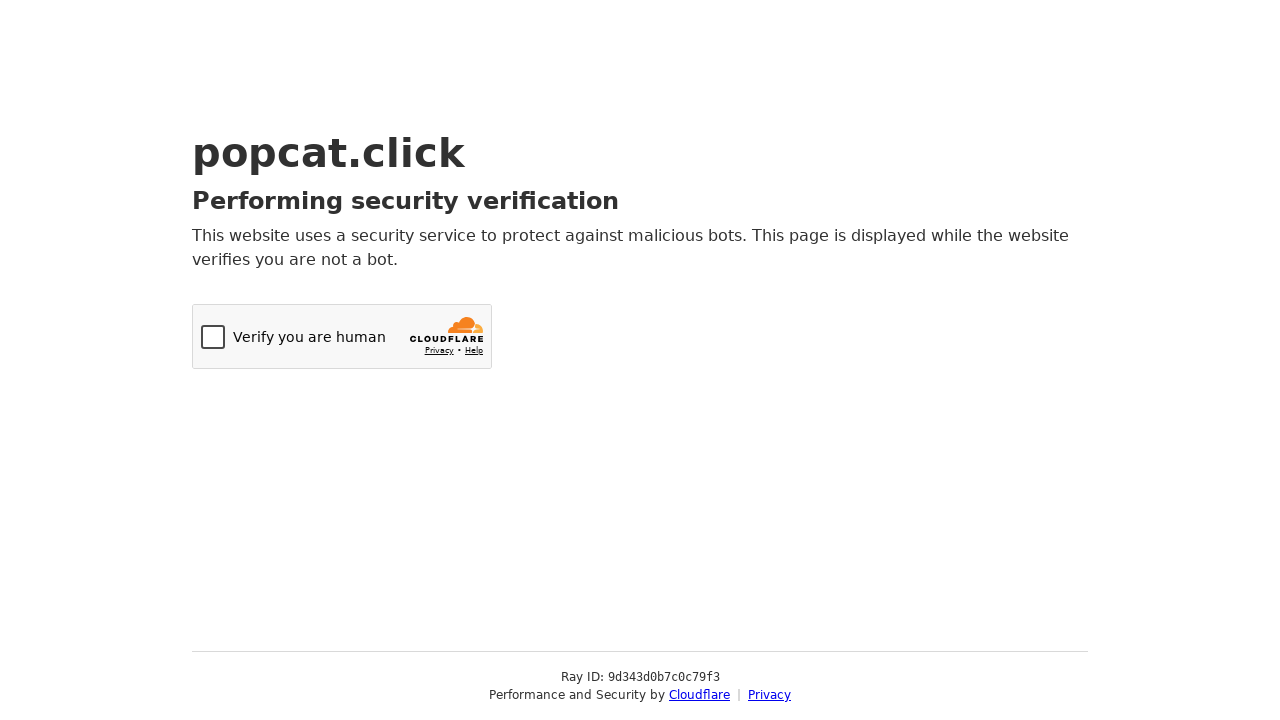